Tests JavaScript alert handling by triggering different alert types and verifying the result messages after accepting or dismissing them

Starting URL: https://the-internet.herokuapp.com/javascript_alerts

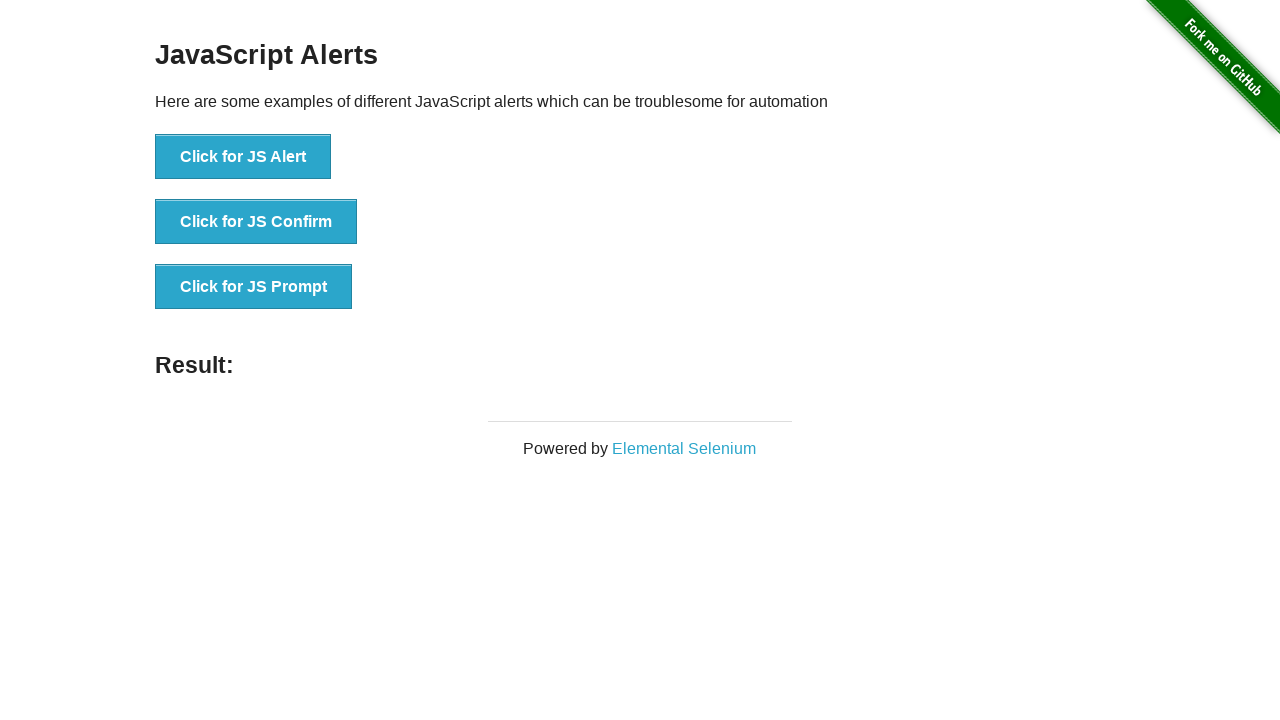

Clicked button to trigger JavaScript alert at (243, 157) on xpath=//button[text()='Click for JS Alert']
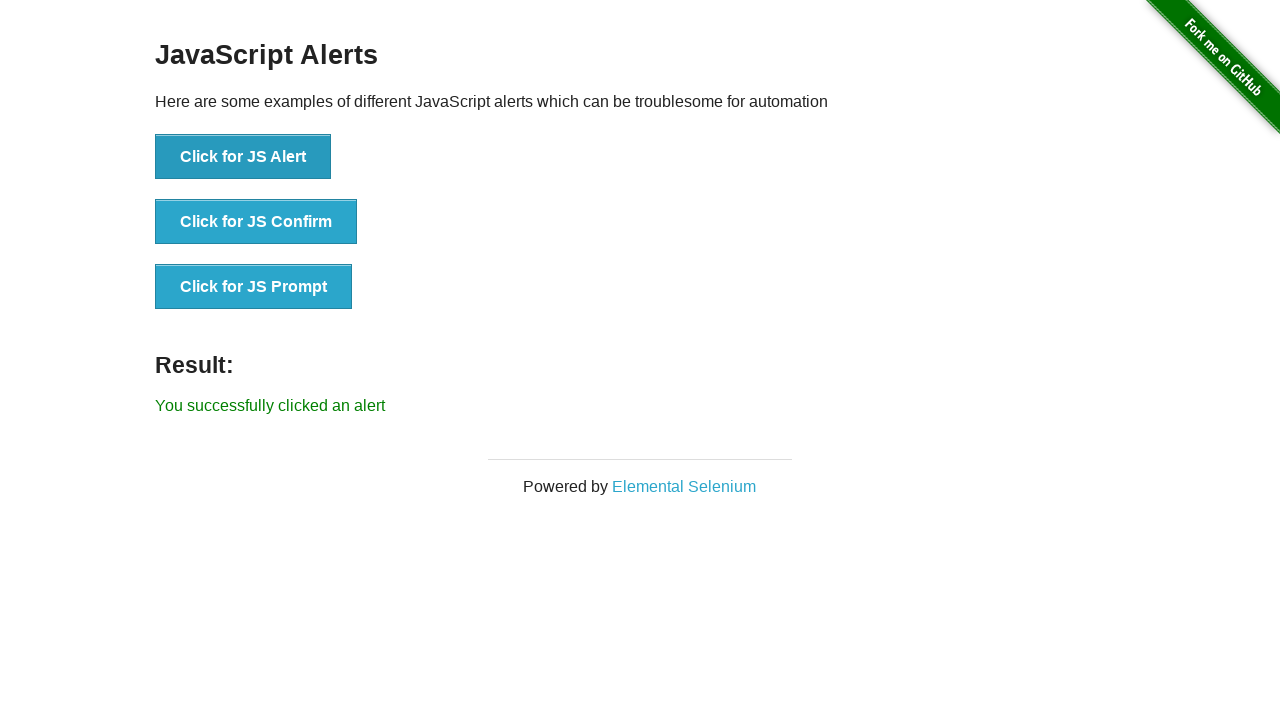

Set up dialog handler to accept alerts
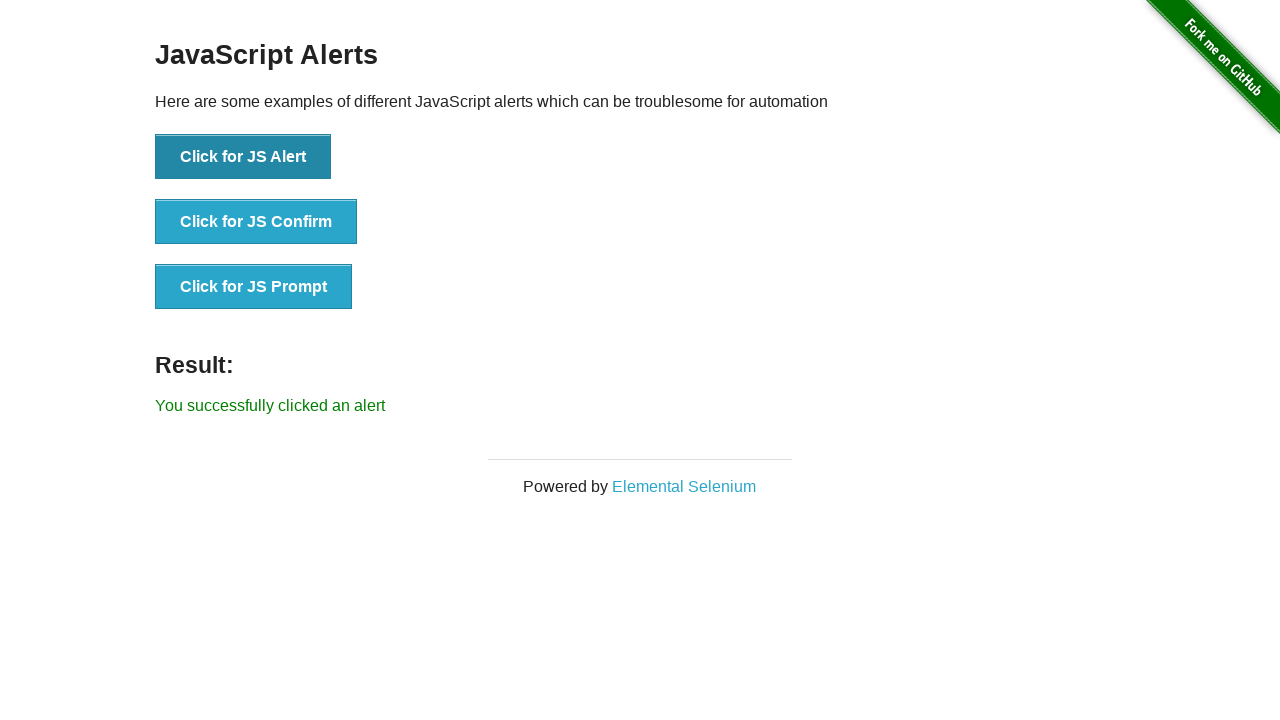

Verified result text is displayed after accepting alert
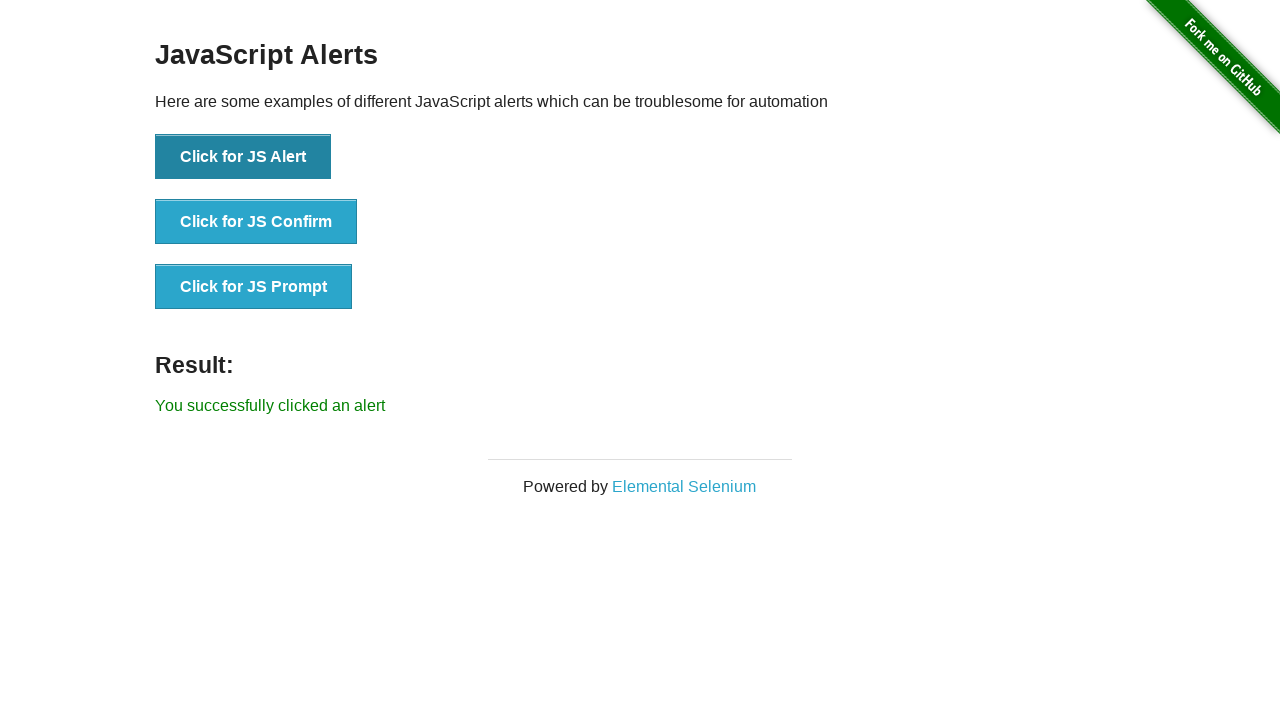

Clicked button to trigger JavaScript confirm dialog at (256, 222) on xpath=//button[text()='Click for JS Confirm']
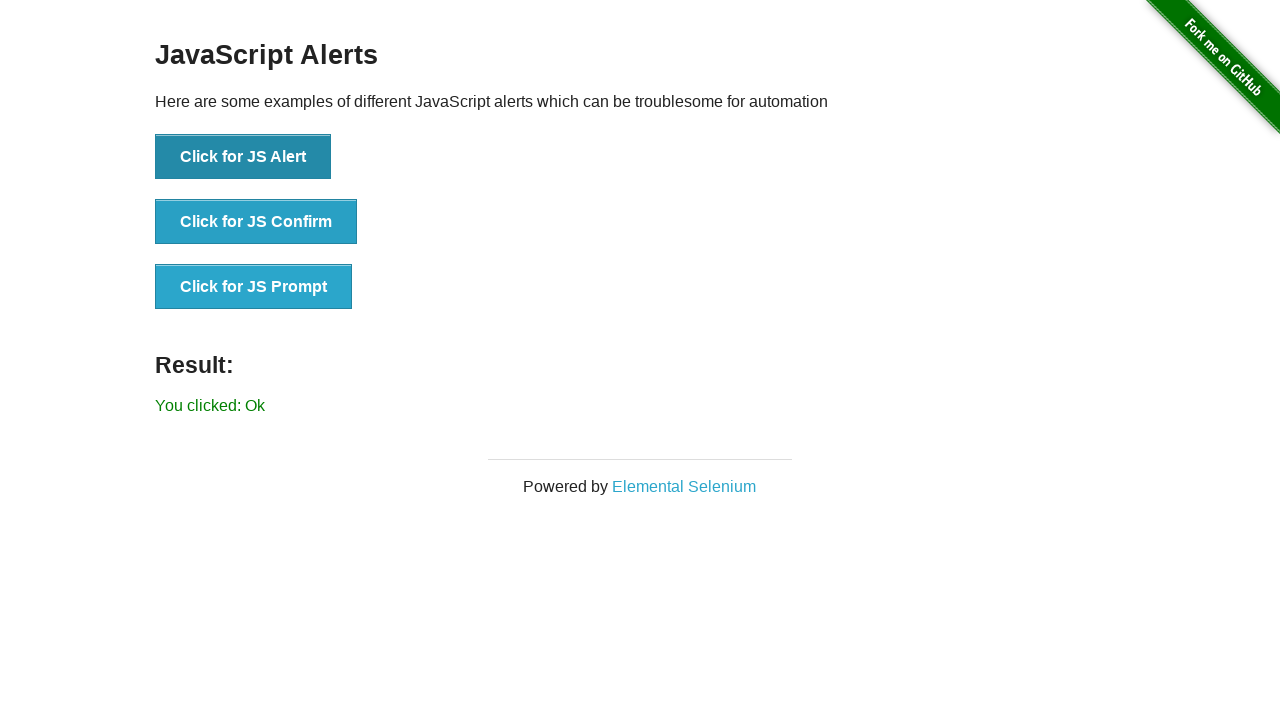

Set up dialog handler to dismiss confirm dialogs
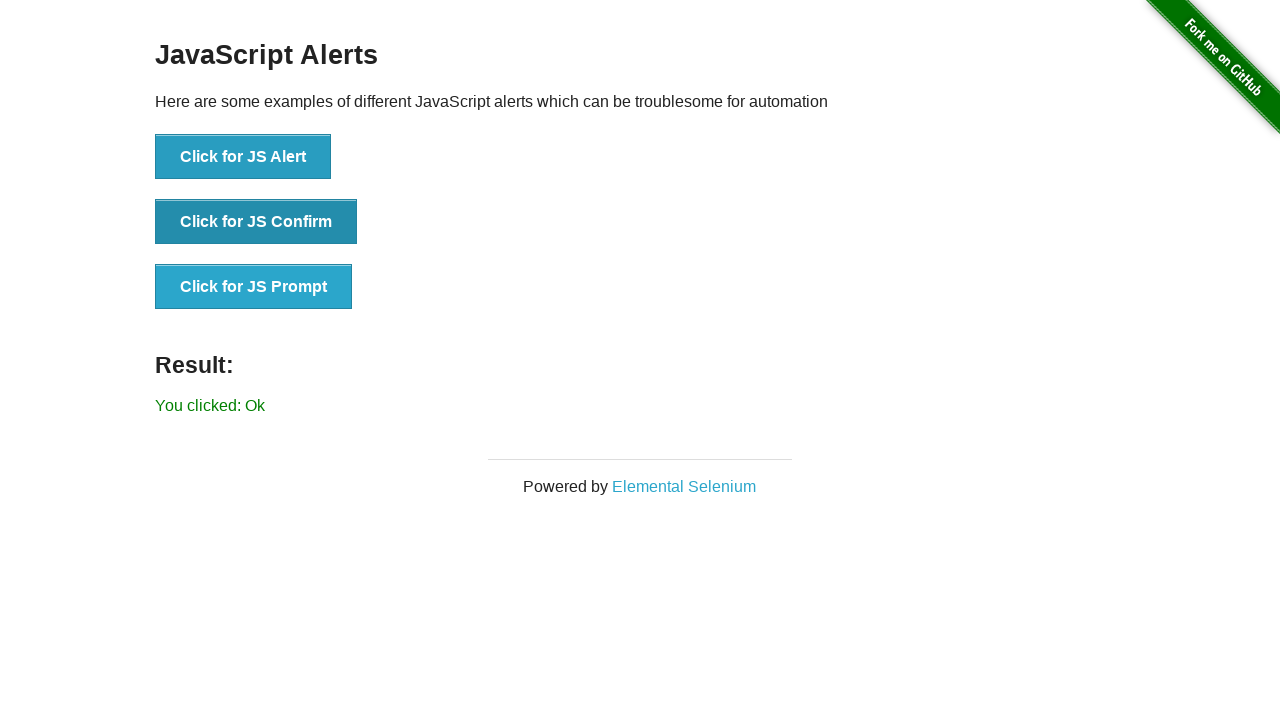

Verified result text is updated after dismissing confirm dialog
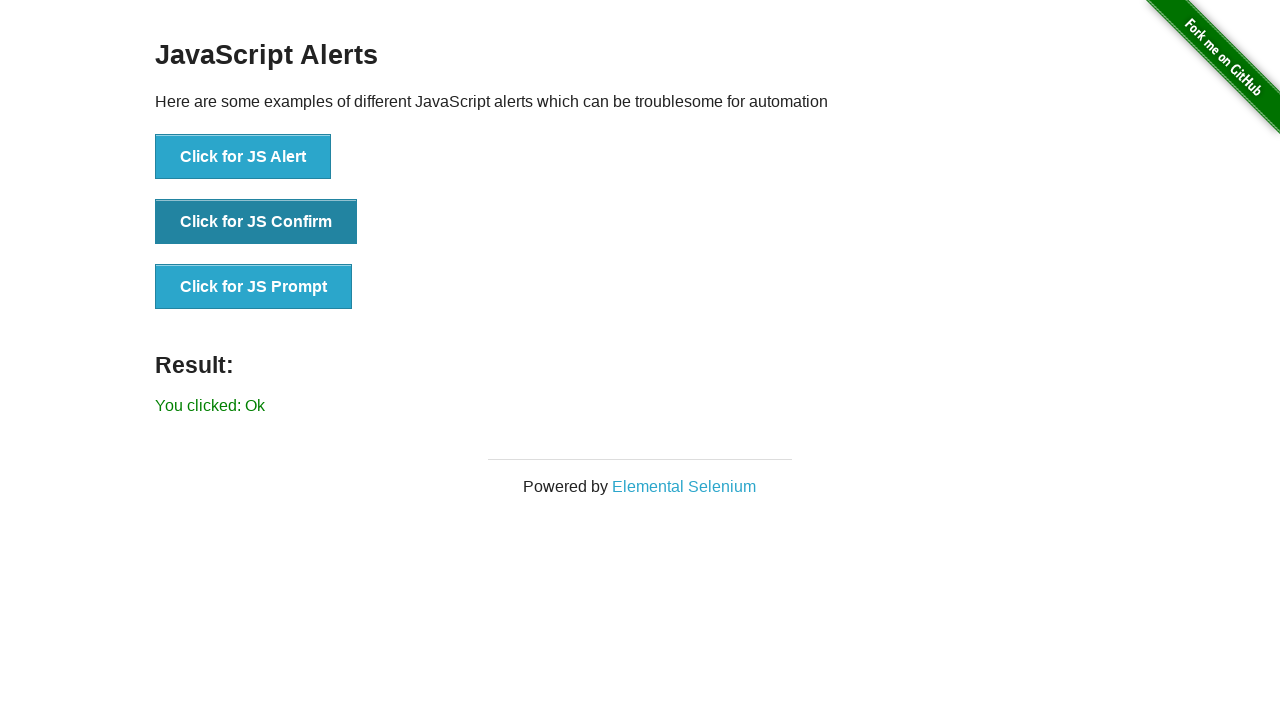

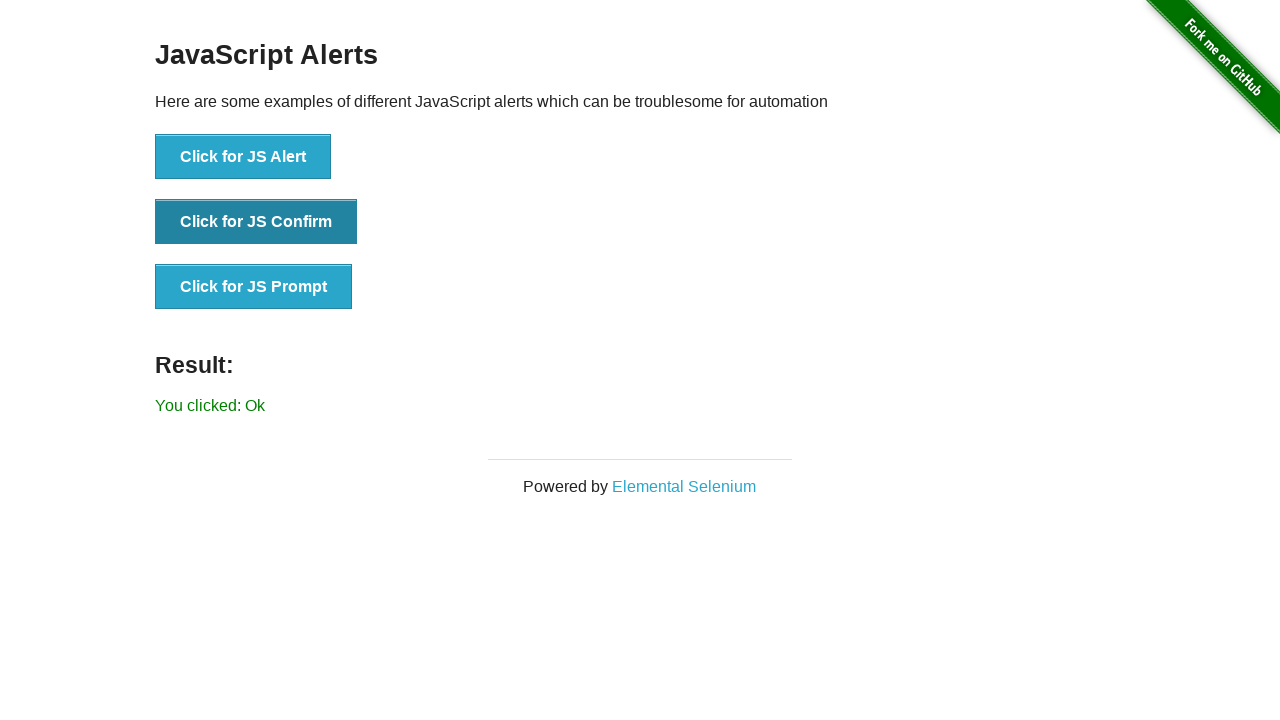